Tests opting out of A/B tests by adding an opt-out cookie before navigating to the A/B test page.

Starting URL: http://the-internet.herokuapp.com

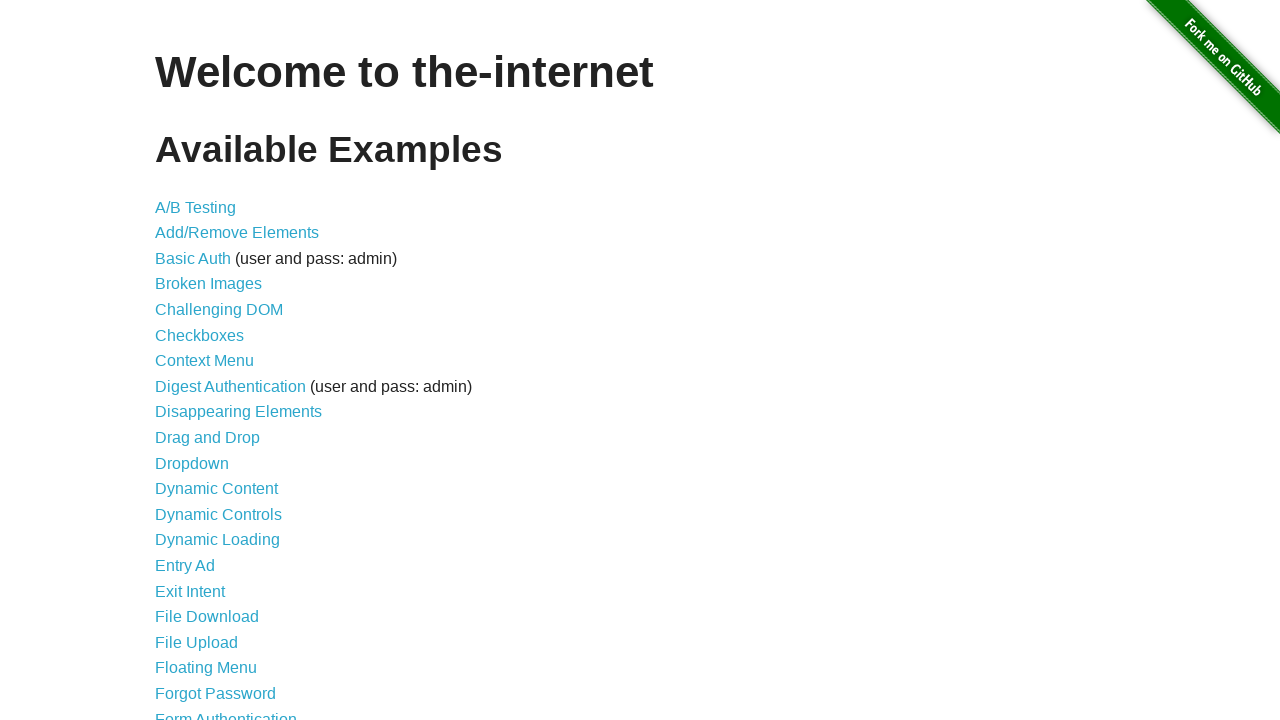

Added optimizelyOptOut cookie to opt out of A/B tests
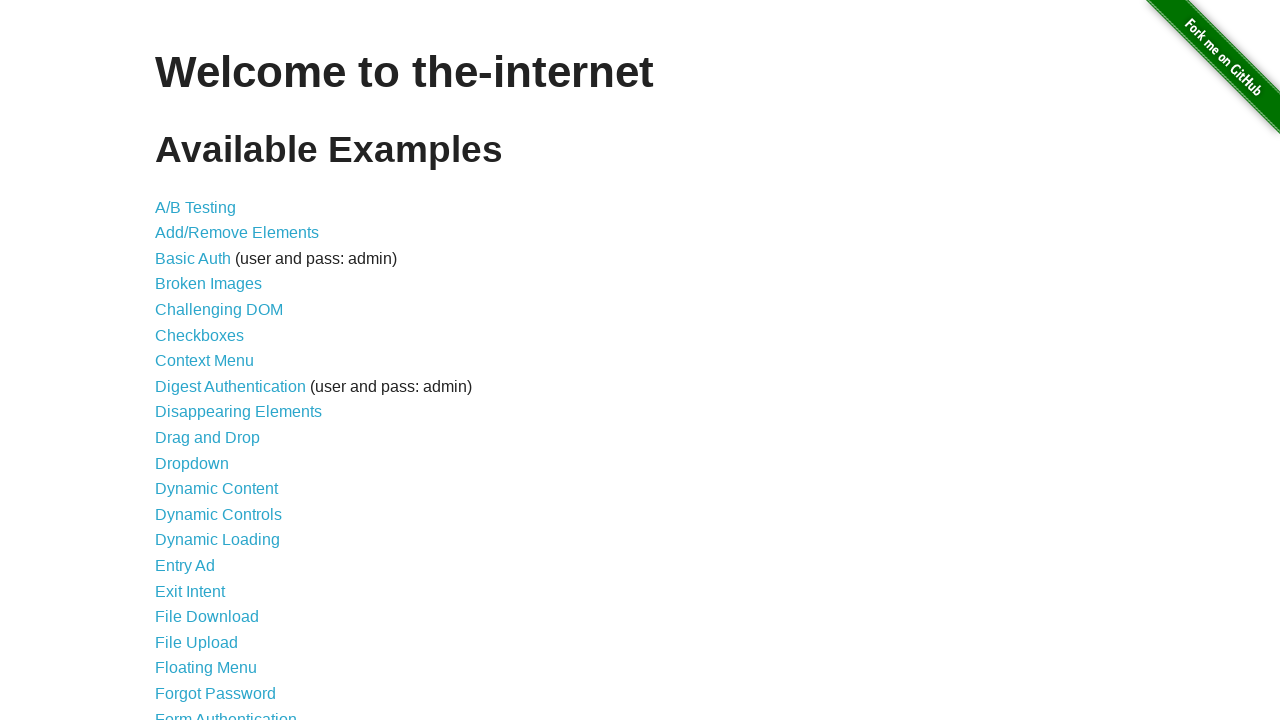

Navigated to A/B test page
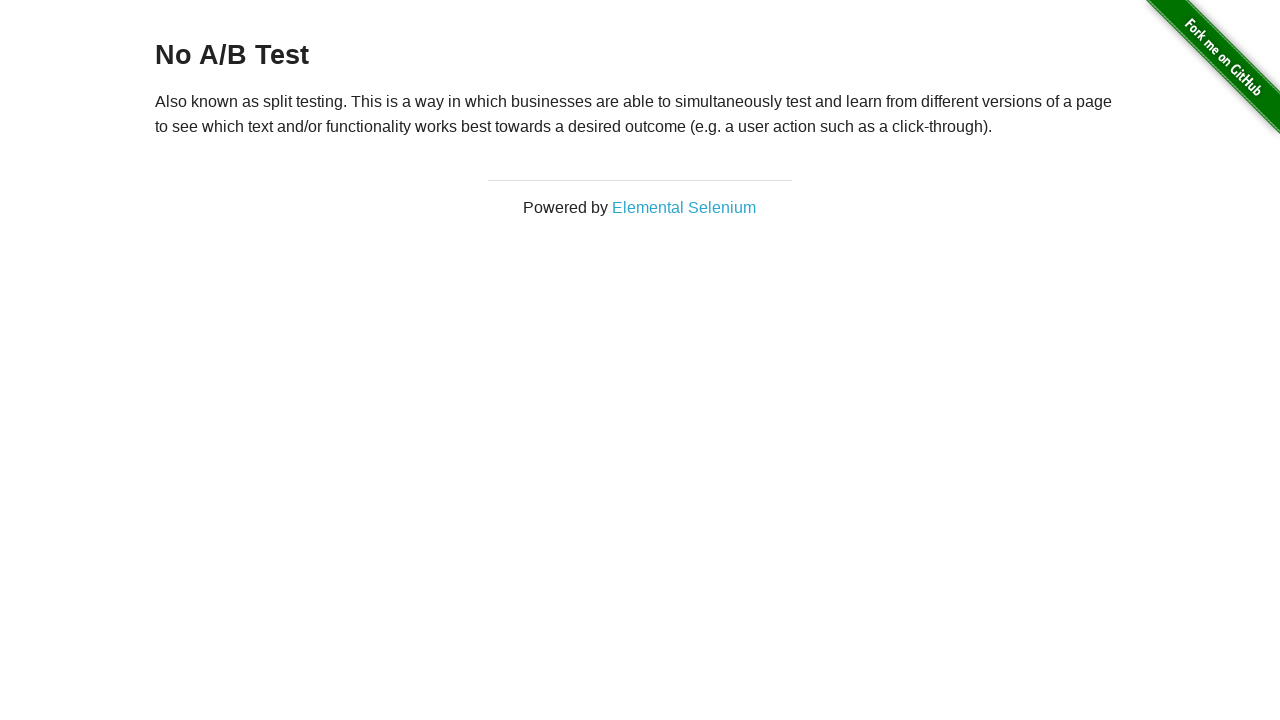

Retrieved heading text from page
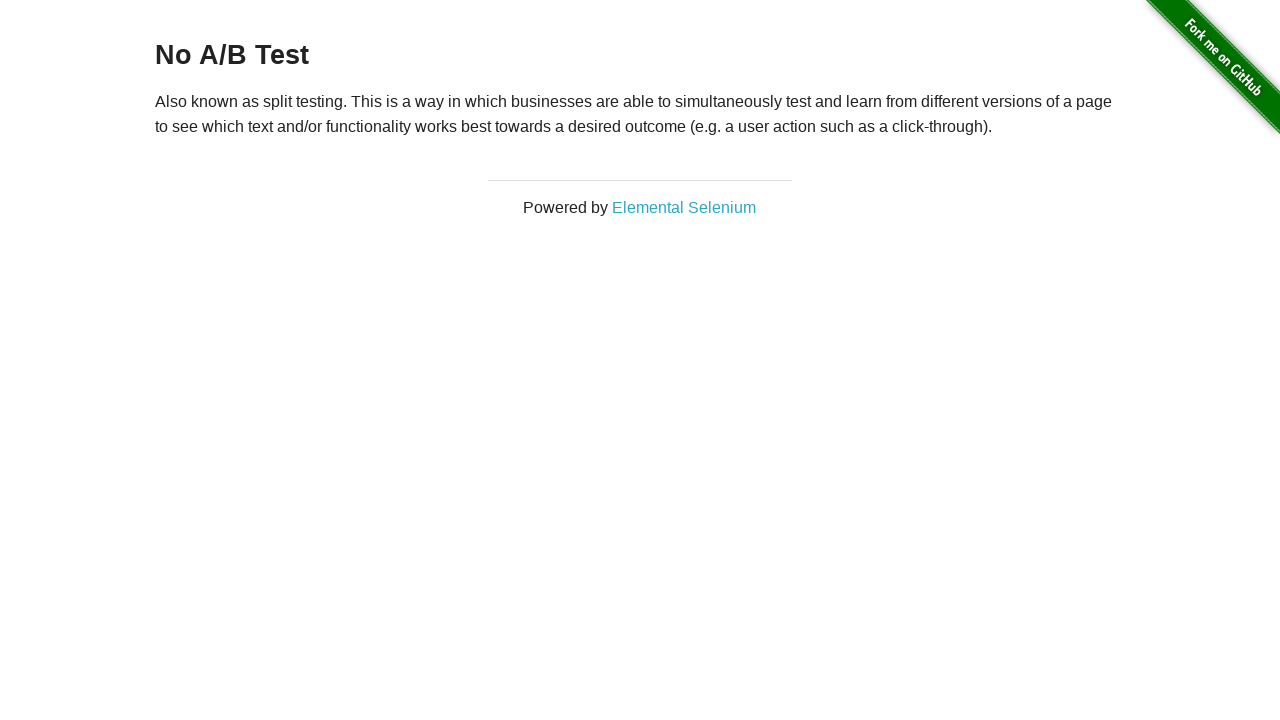

Verified heading confirms 'No A/B Test' - opt-out cookie is working
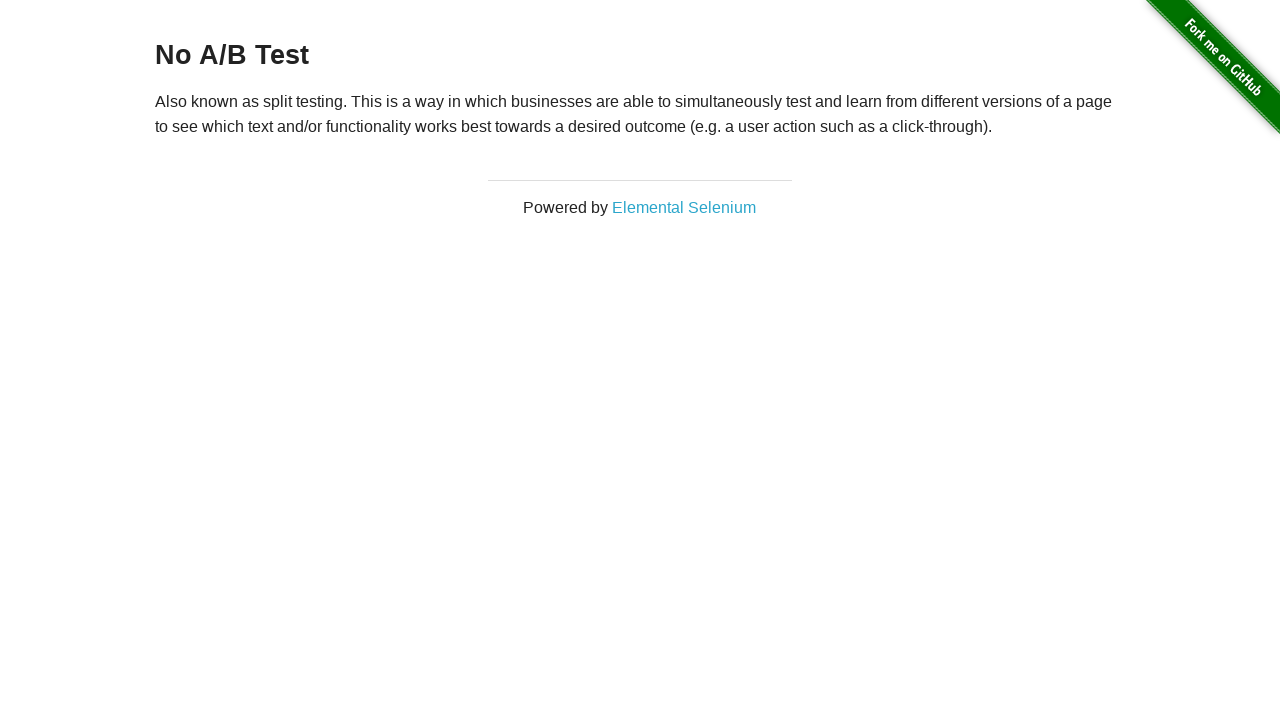

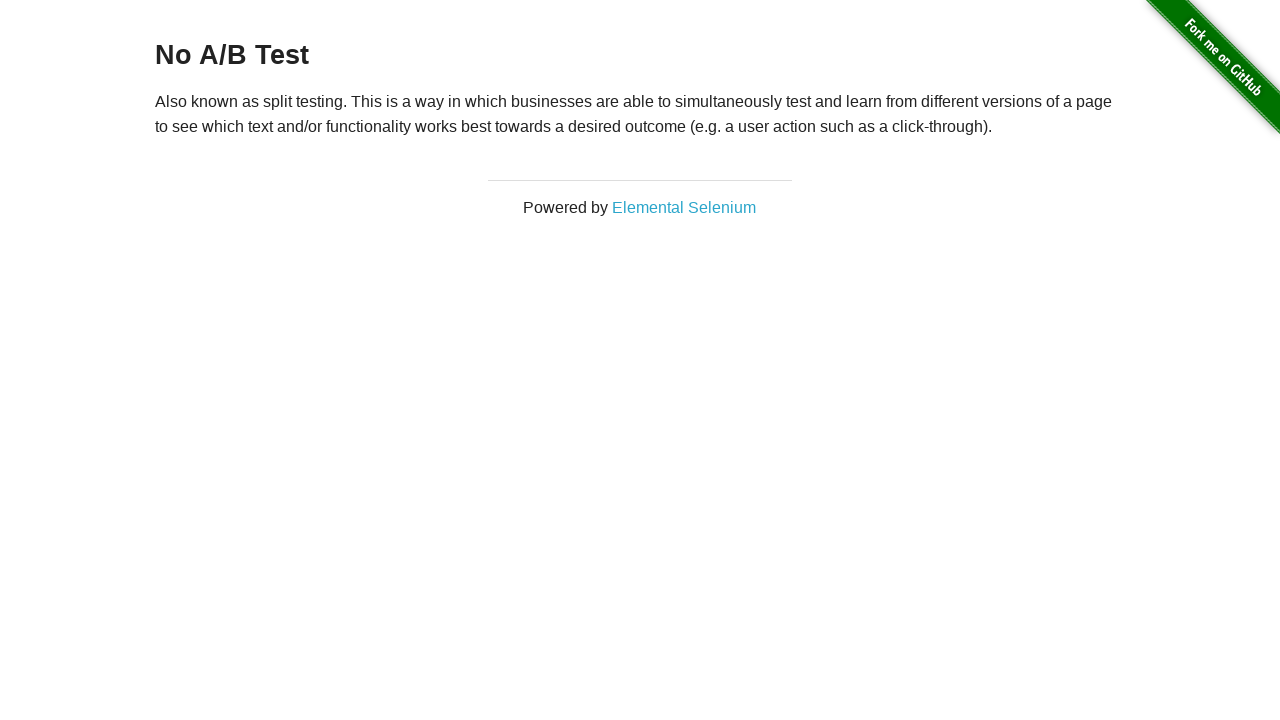